Tests dropdown selection functionality by selecting options using different methods (visible text, value, and index)

Starting URL: https://the-internet.herokuapp.com/dropdown

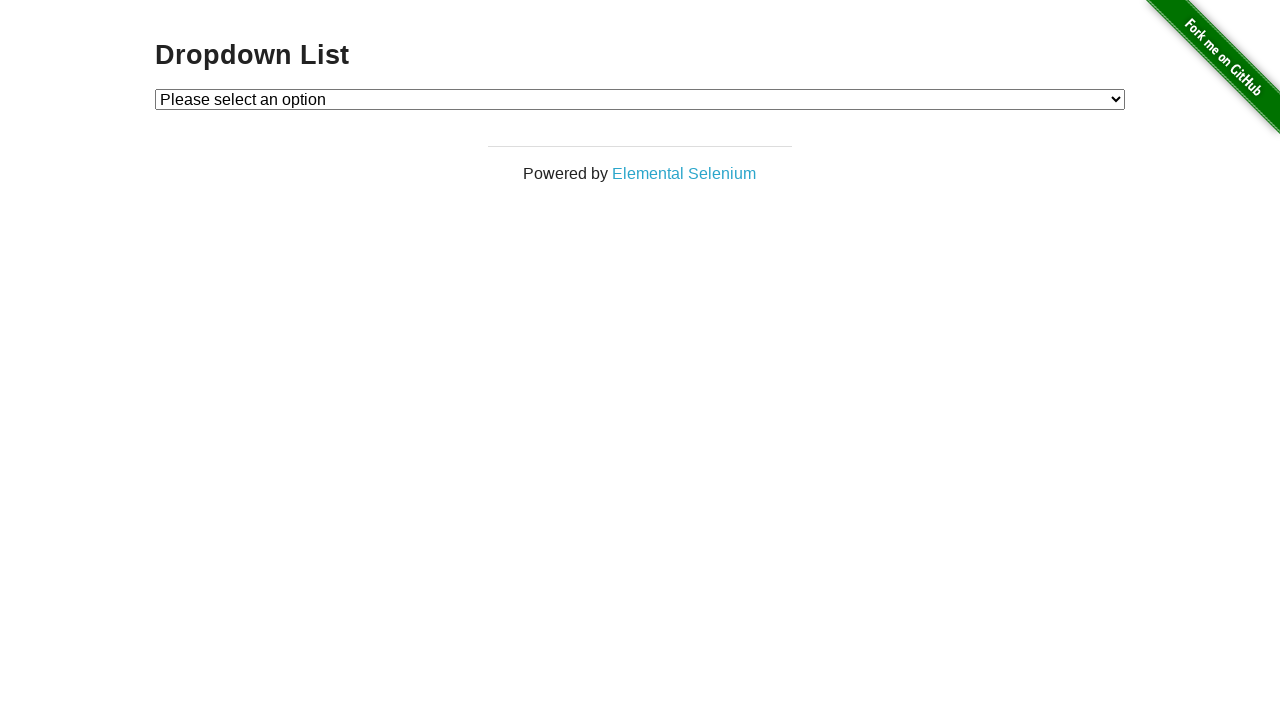

Retrieved default selected option from dropdown
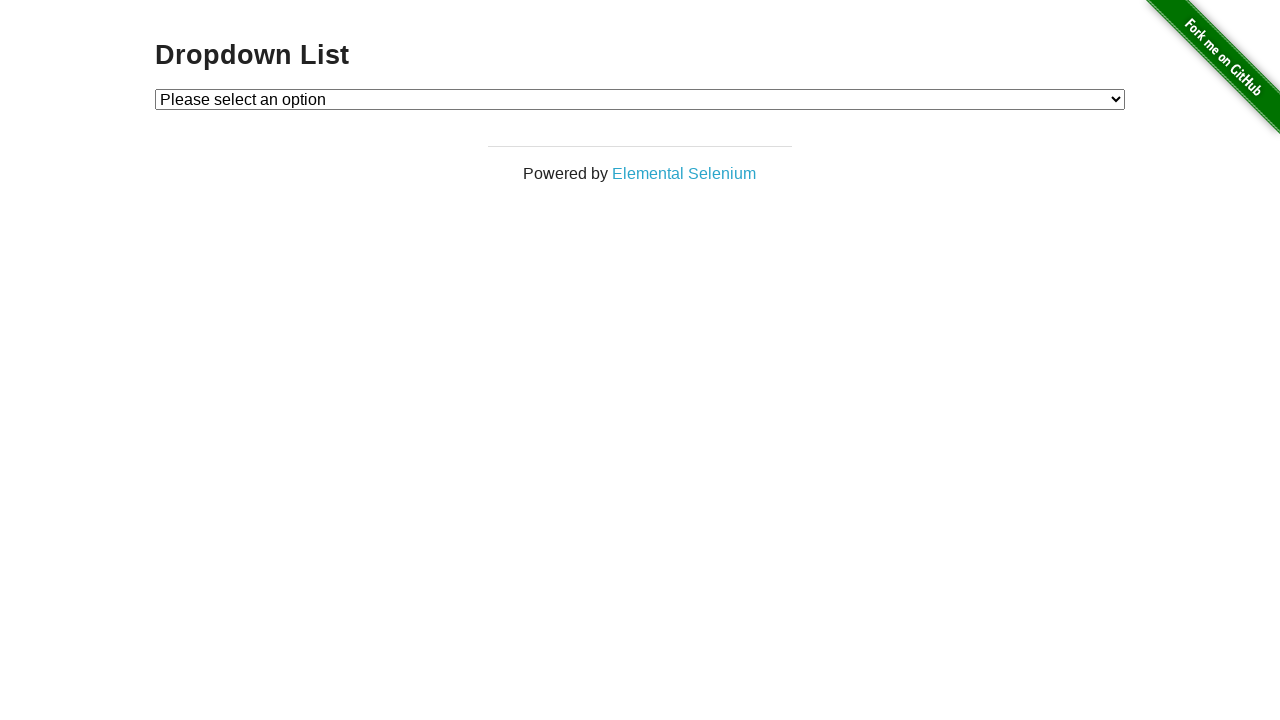

Verified default option is 'Please select an option'
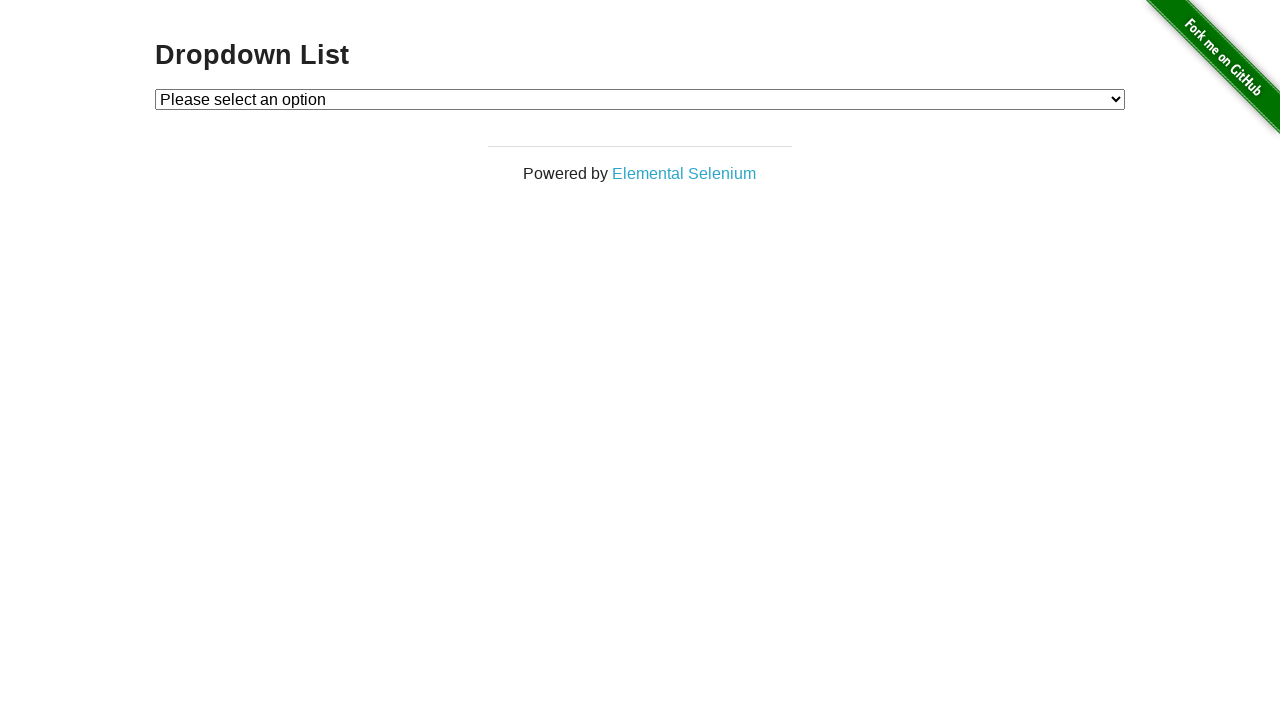

Selected 'Option 1' by visible text on select#dropdown
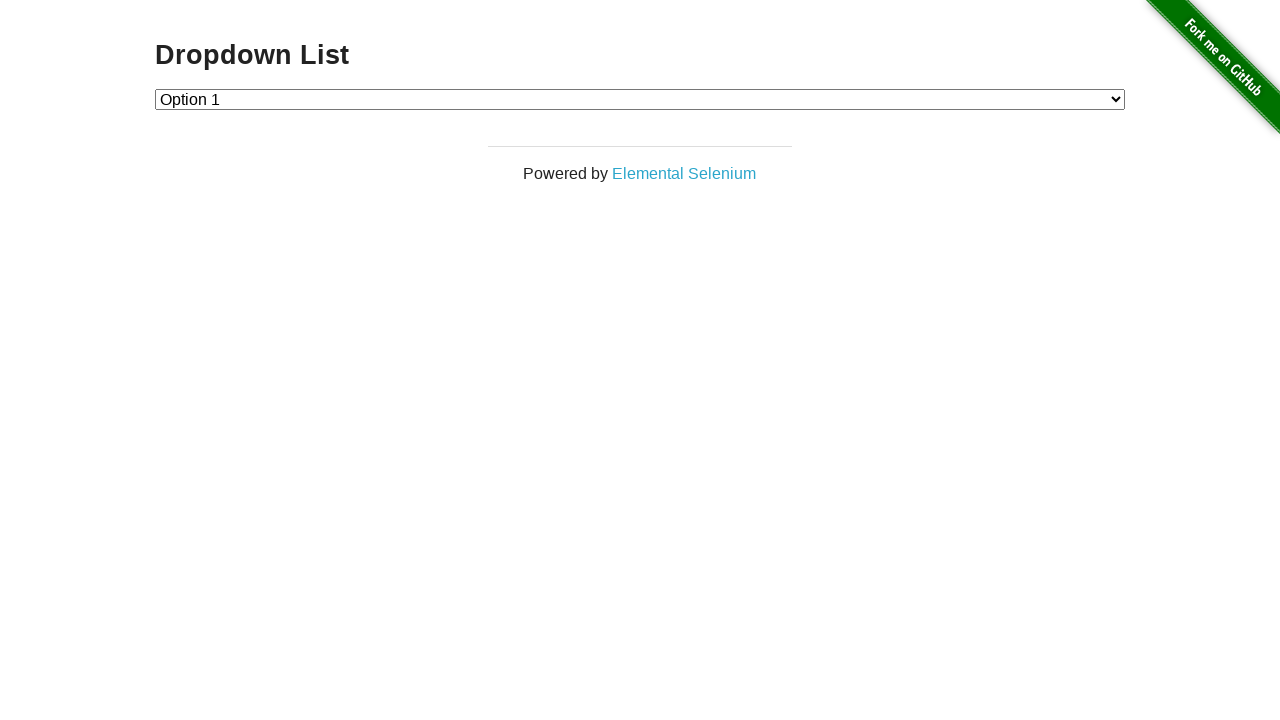

Waited 2 seconds after selecting by visible text
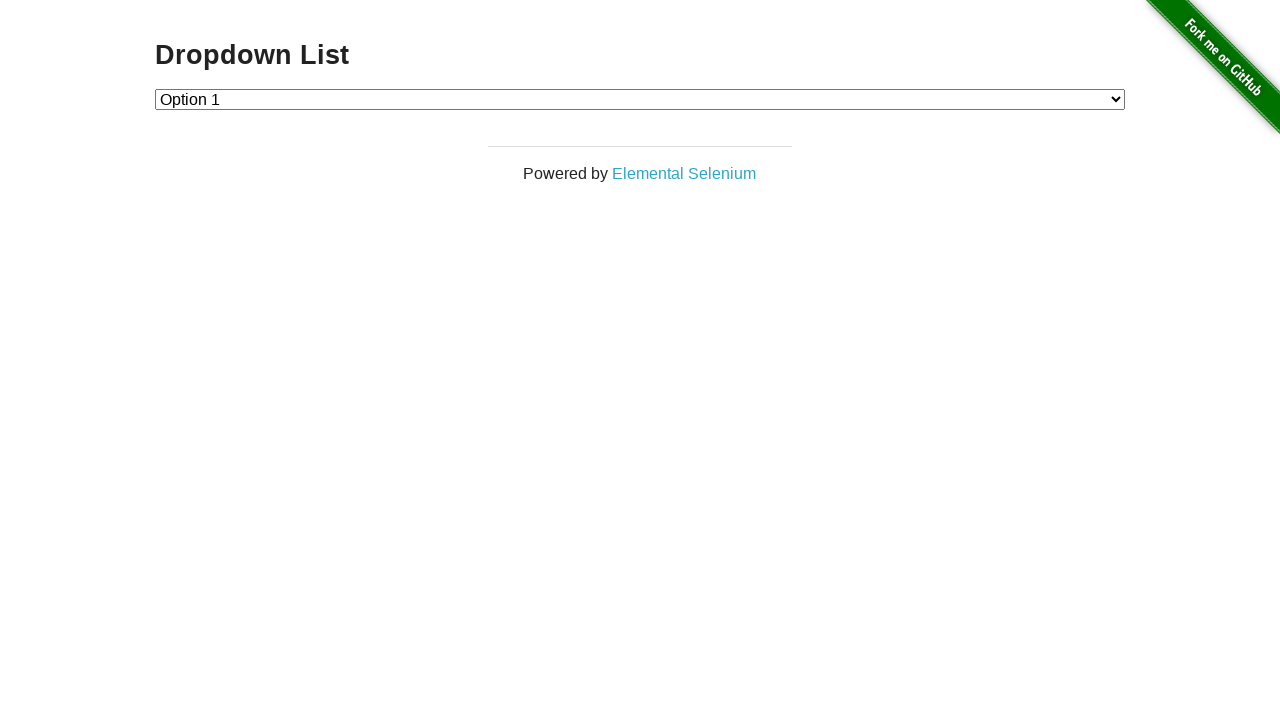

Selected option with value '2' on select#dropdown
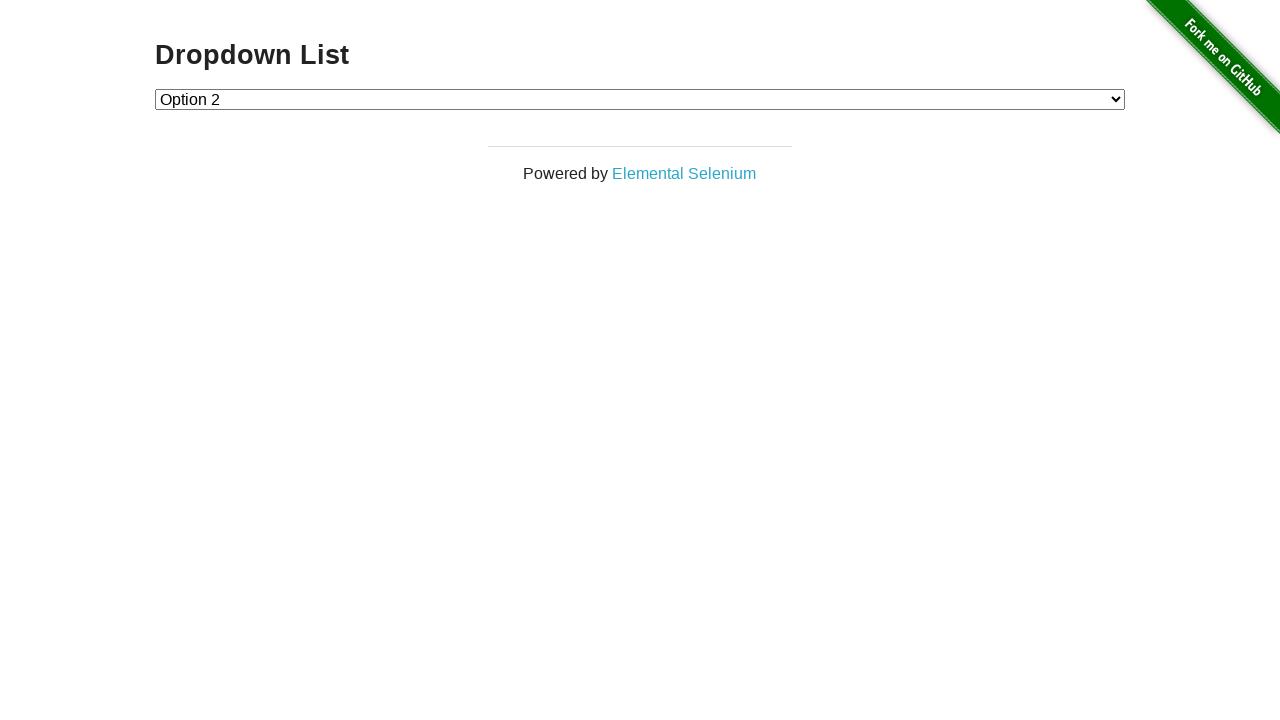

Waited 2 seconds after selecting by value
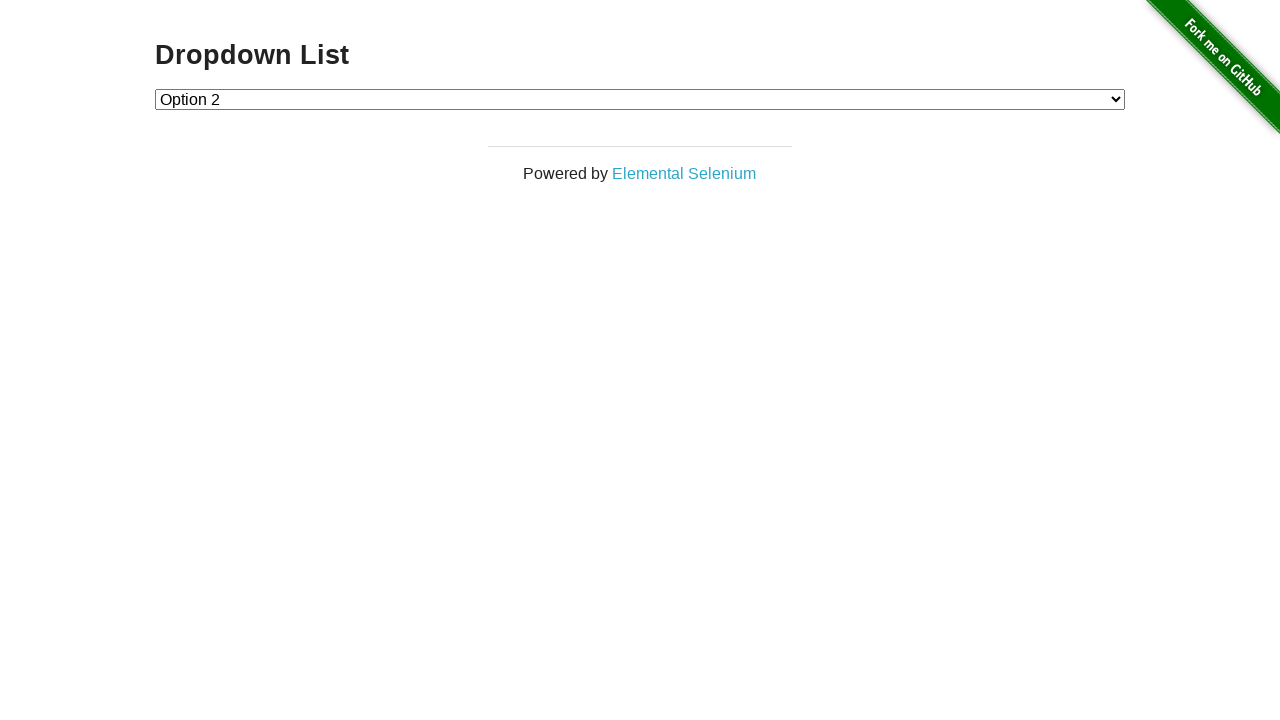

Selected option at index 1 on select#dropdown
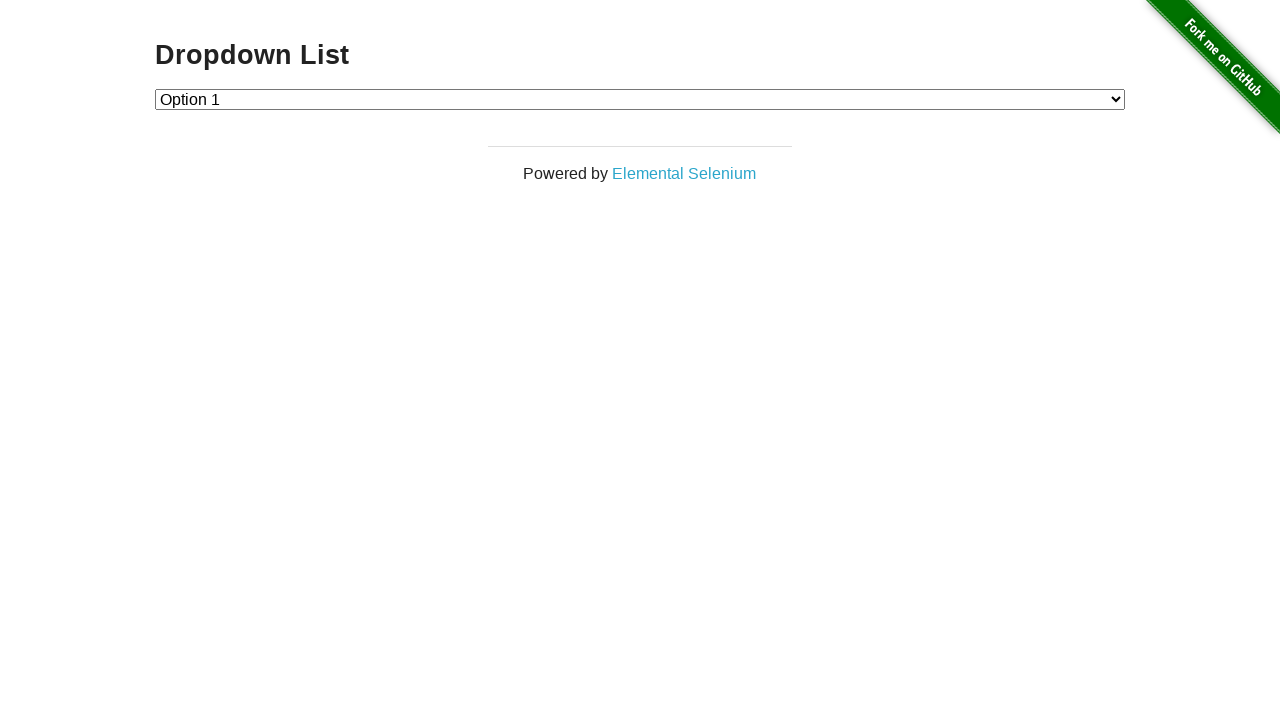

Retrieved all options from dropdown
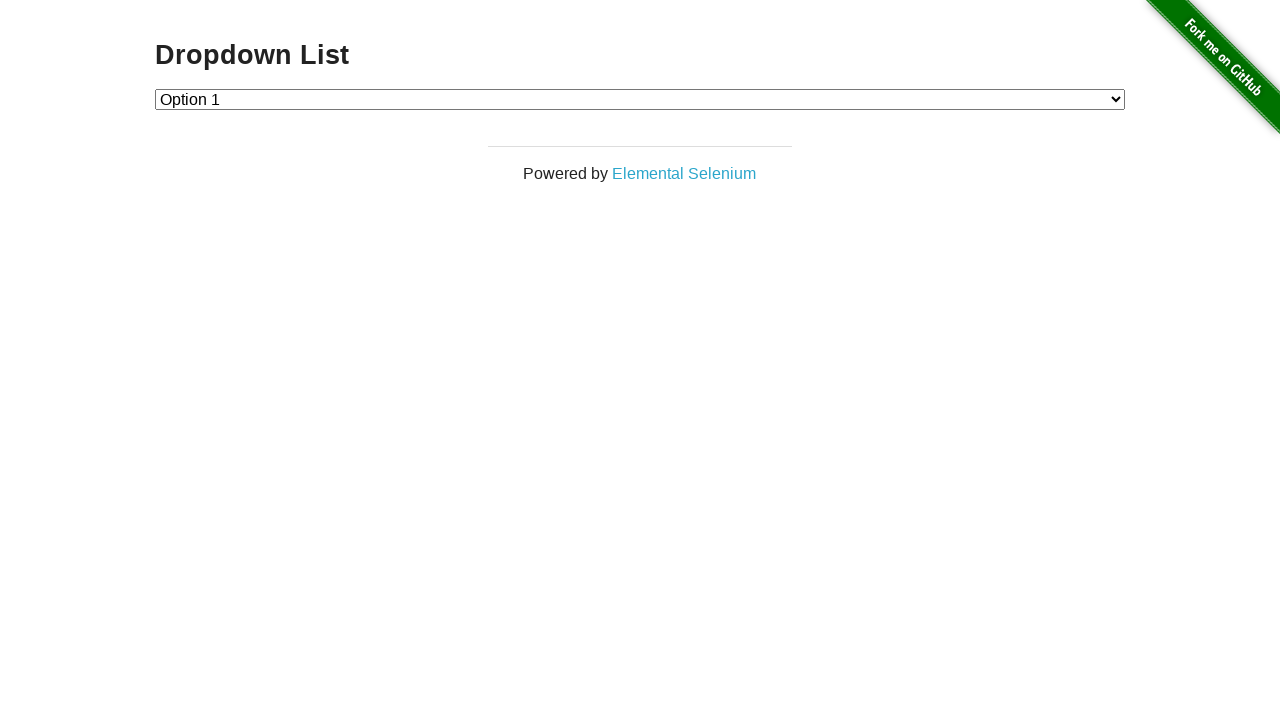

Verified option 0: 'Please select an option'
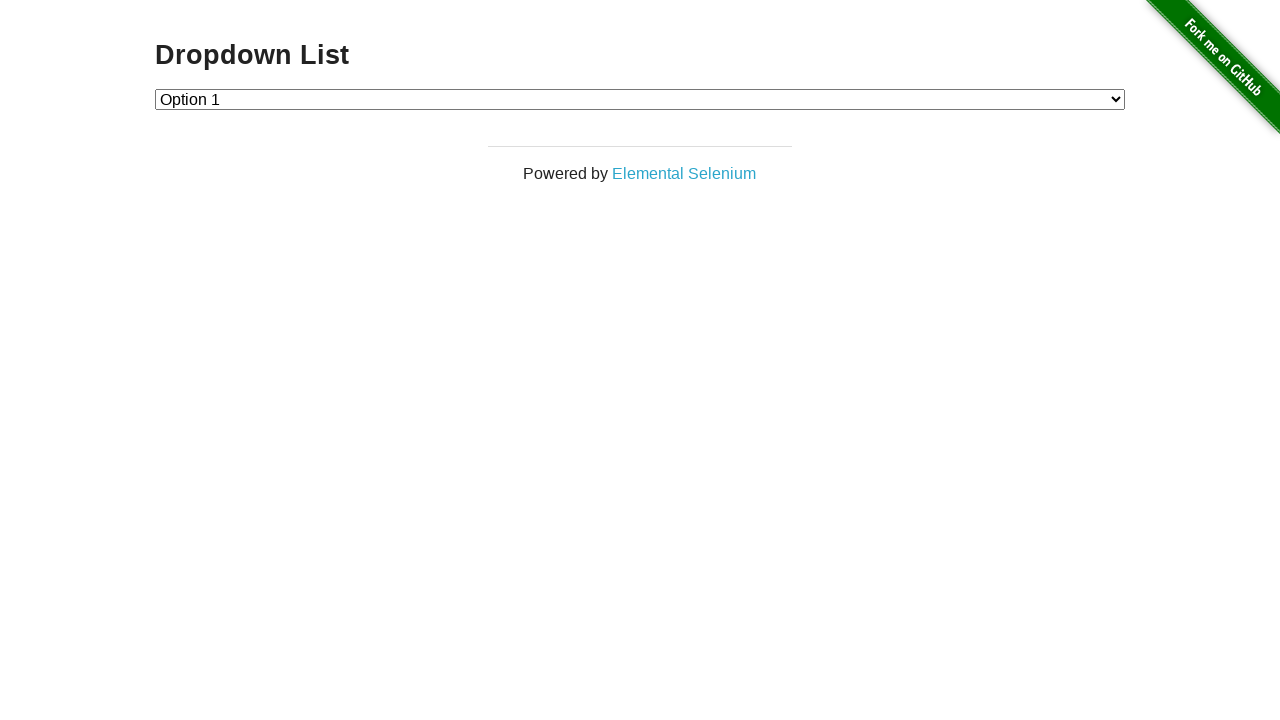

Verified option 1: 'Option 1'
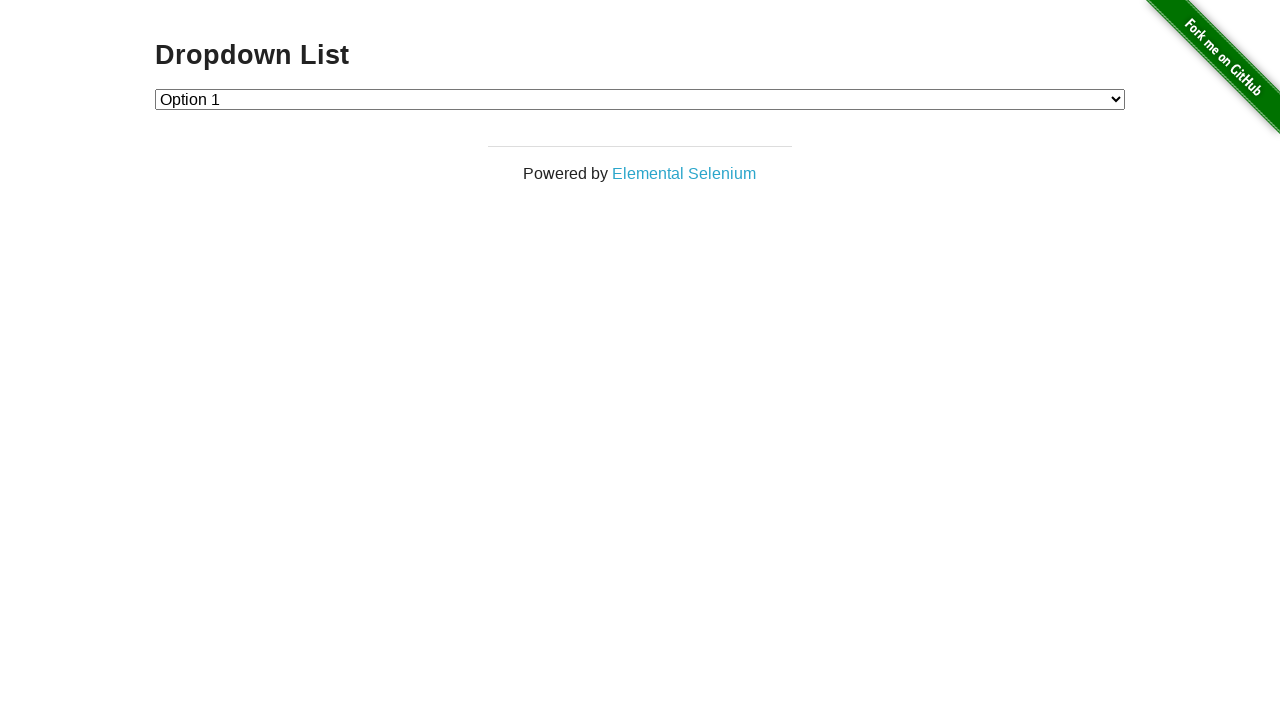

Verified option 2: 'Option 2'
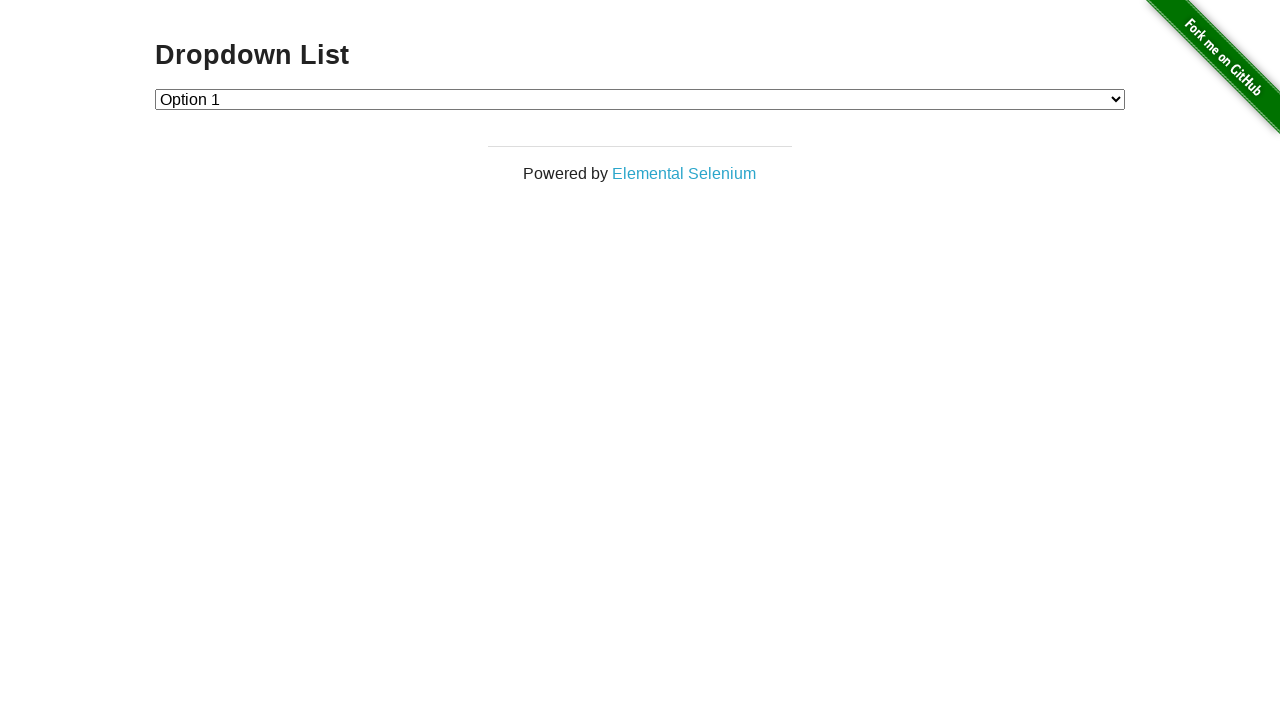

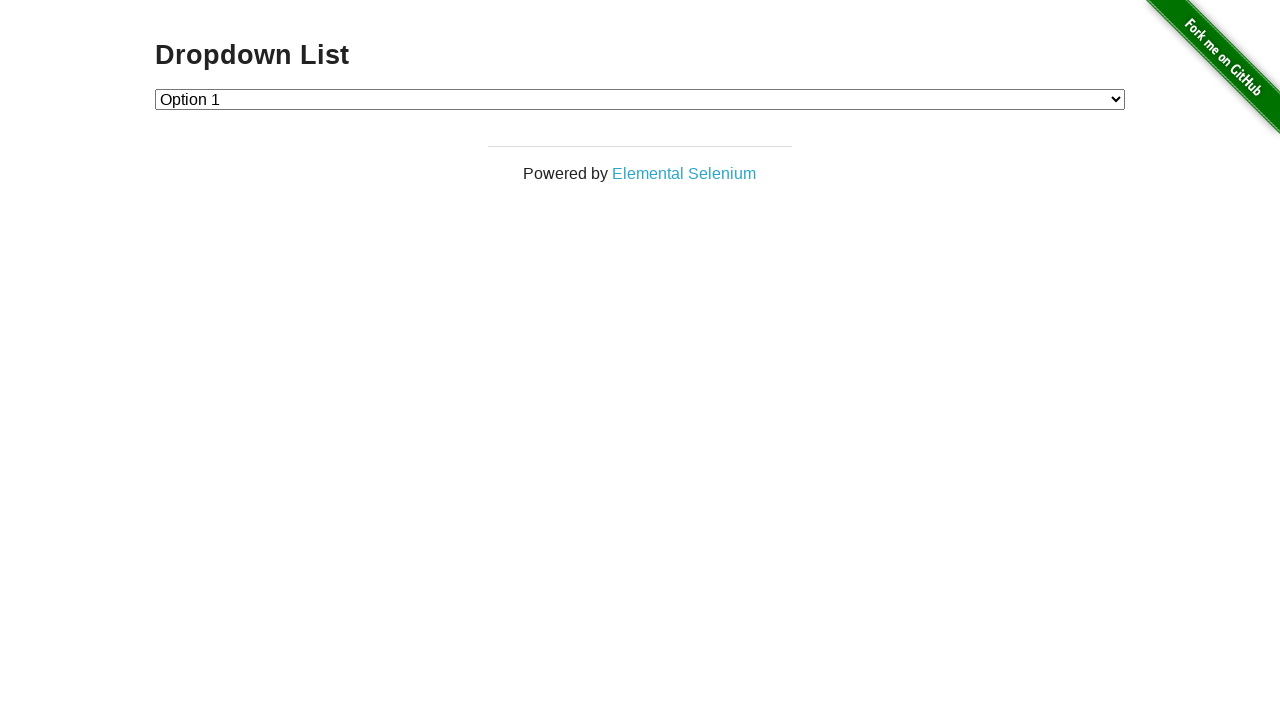